Tests a practice registration form by filling in personal details (name, email, gender, phone, date of birth, subjects, hobbies, address) and submitting the form, then verifies a success modal appears.

Starting URL: https://demoqa.com/automation-practice-form

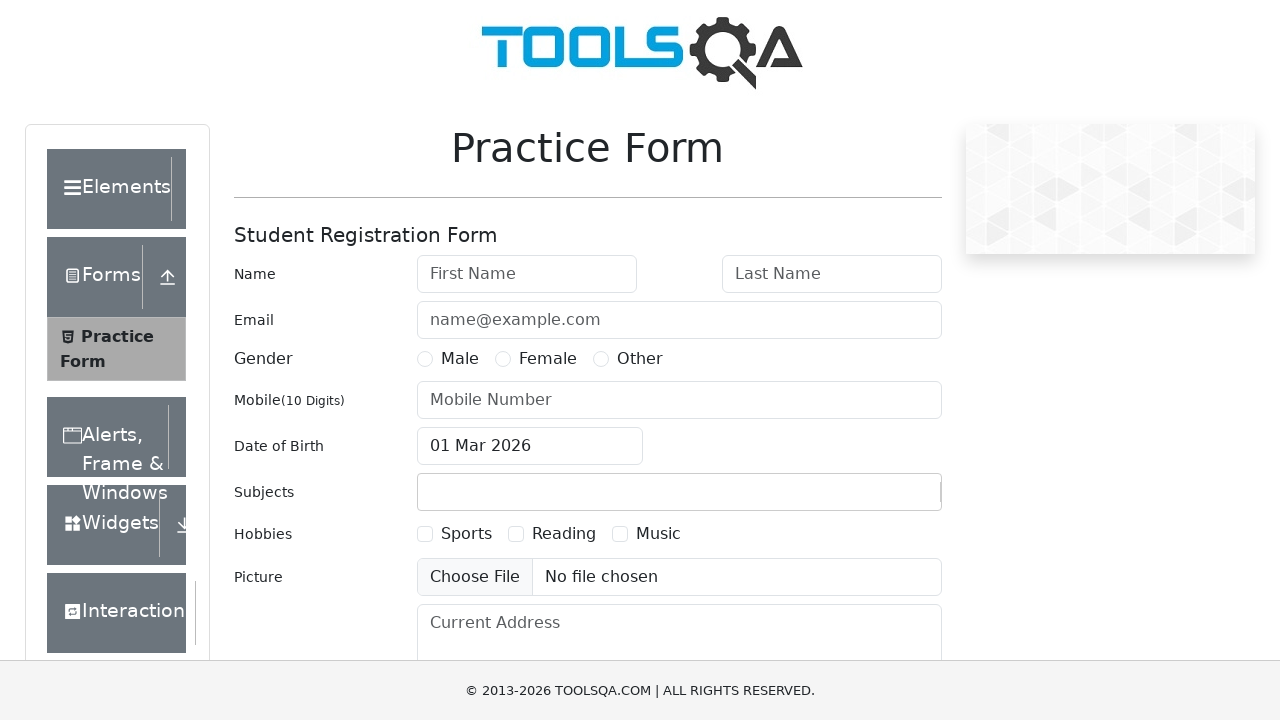

Verified correct page loaded: demoqa.com/automation-practice-form
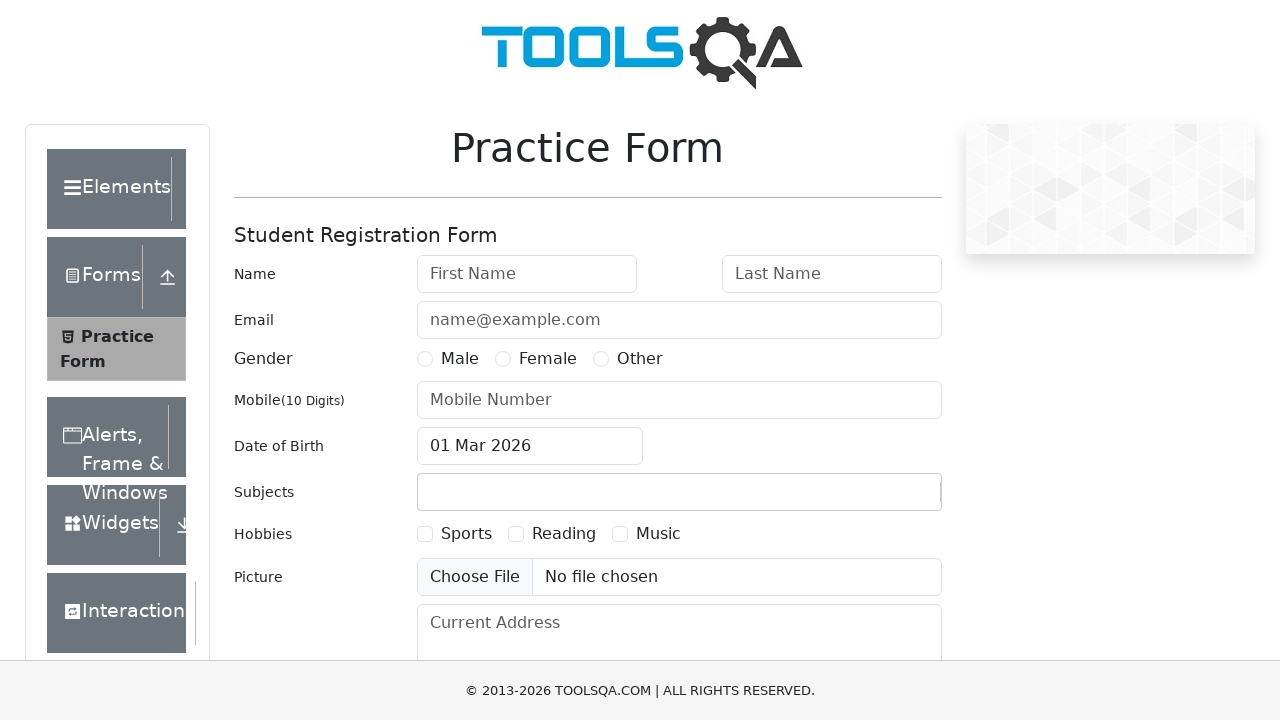

Filled first name field with 'Anderson' on #firstName
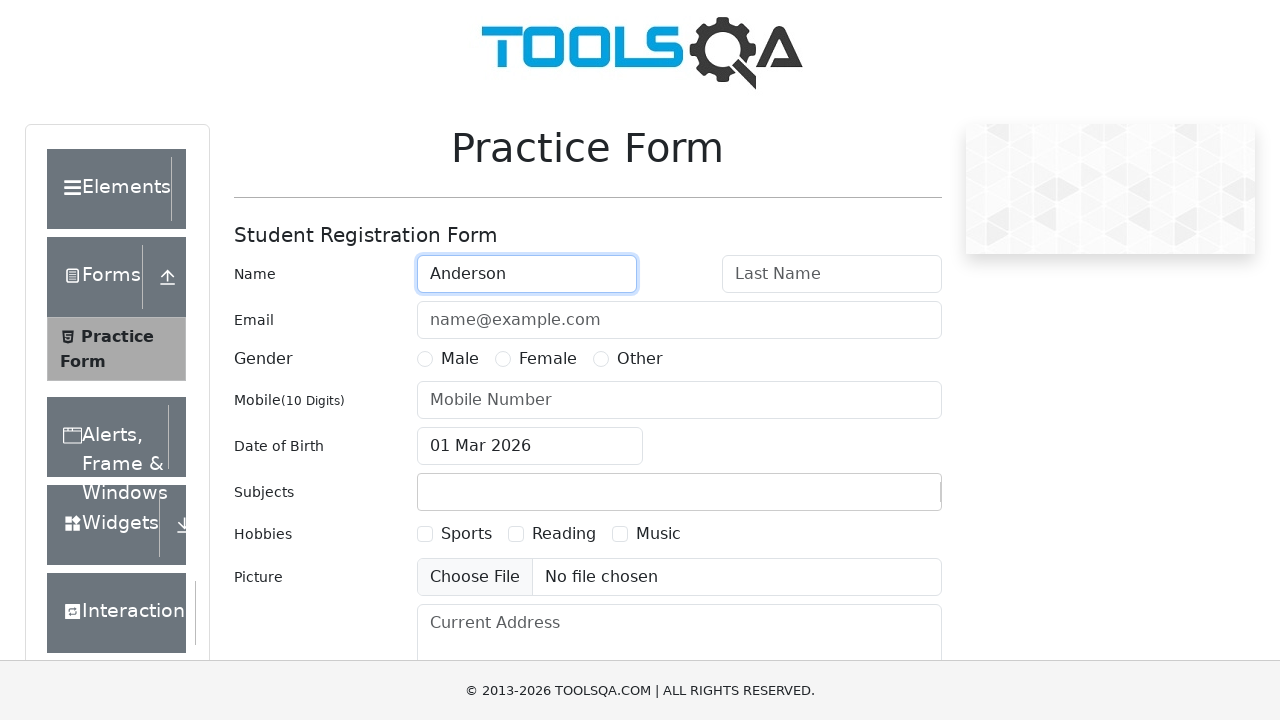

Filled last name field with 'Silva' on #lastName
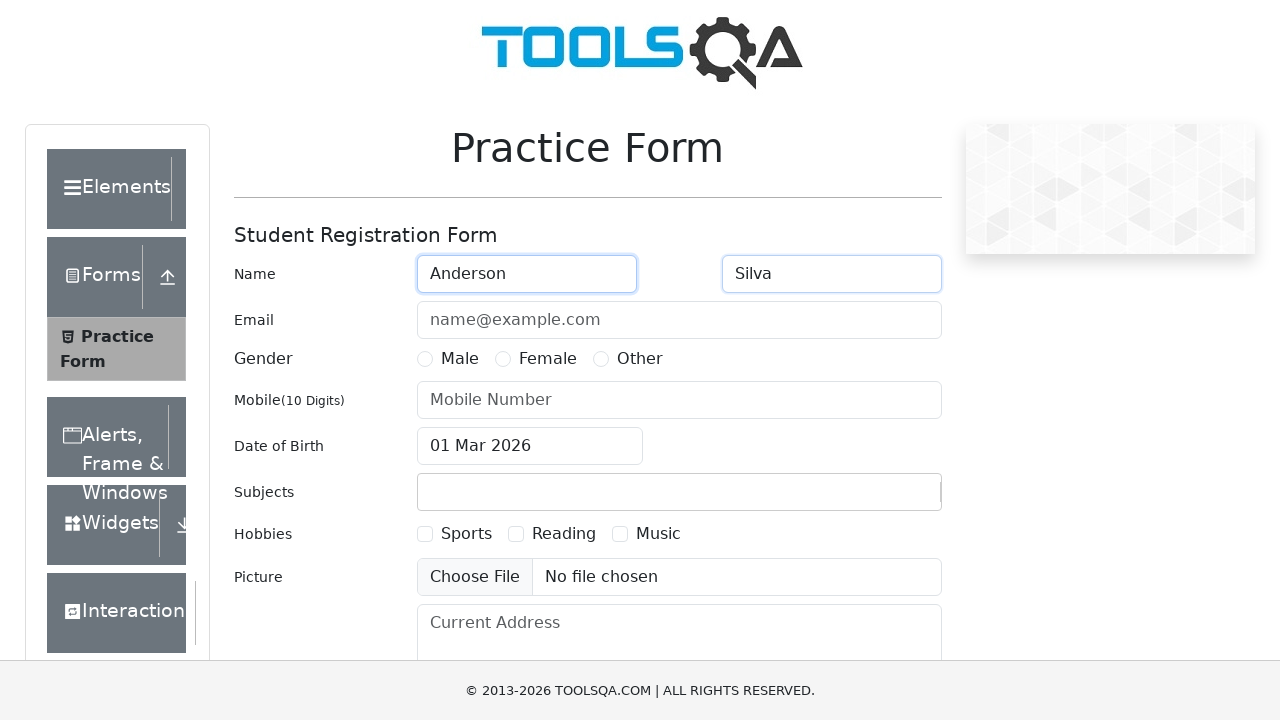

Filled email field with 'anderson.silva@gmail.com' on #userEmail
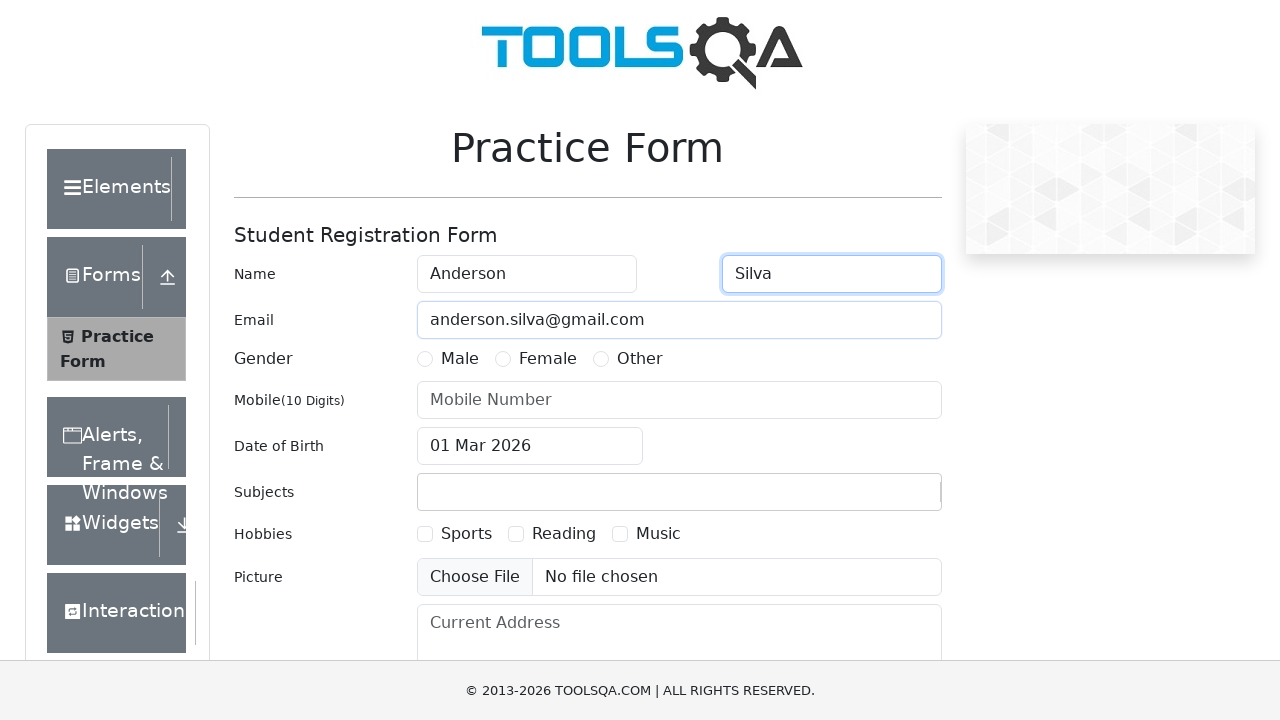

Selected 'Male' gender radio button at (460, 359) on label:text("Male")
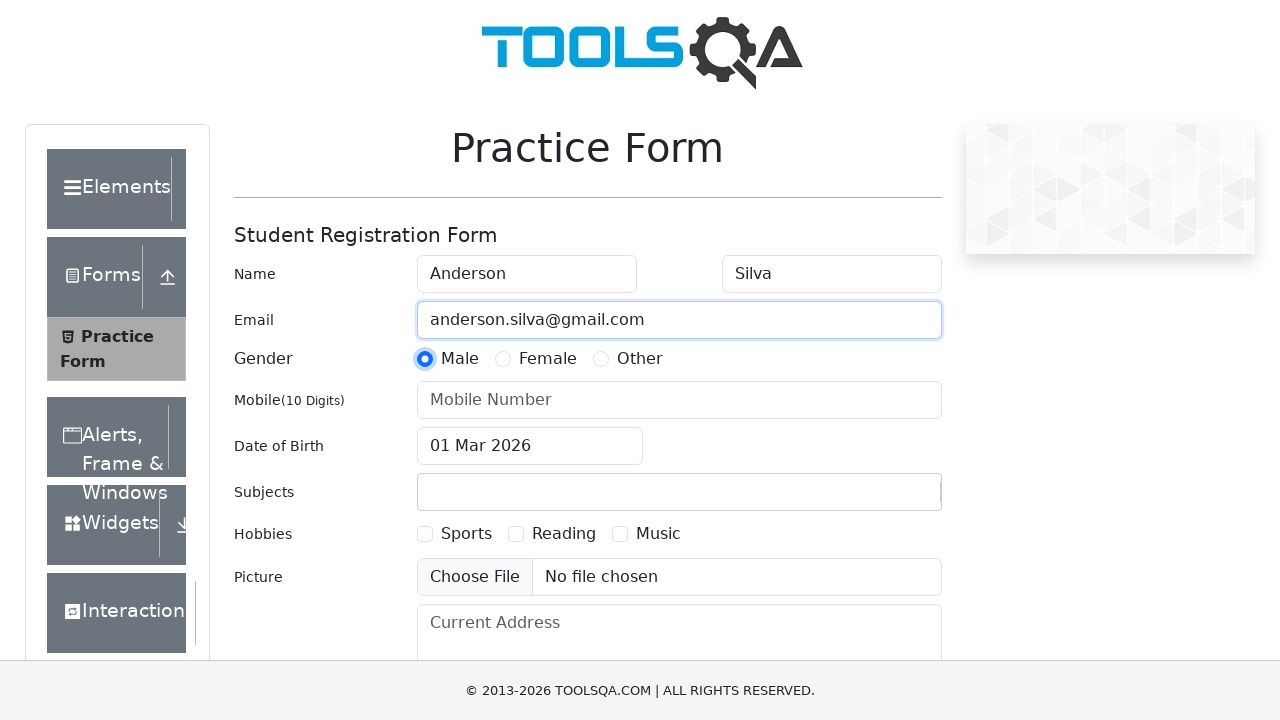

Filled phone number field with '5585986321' on #userNumber
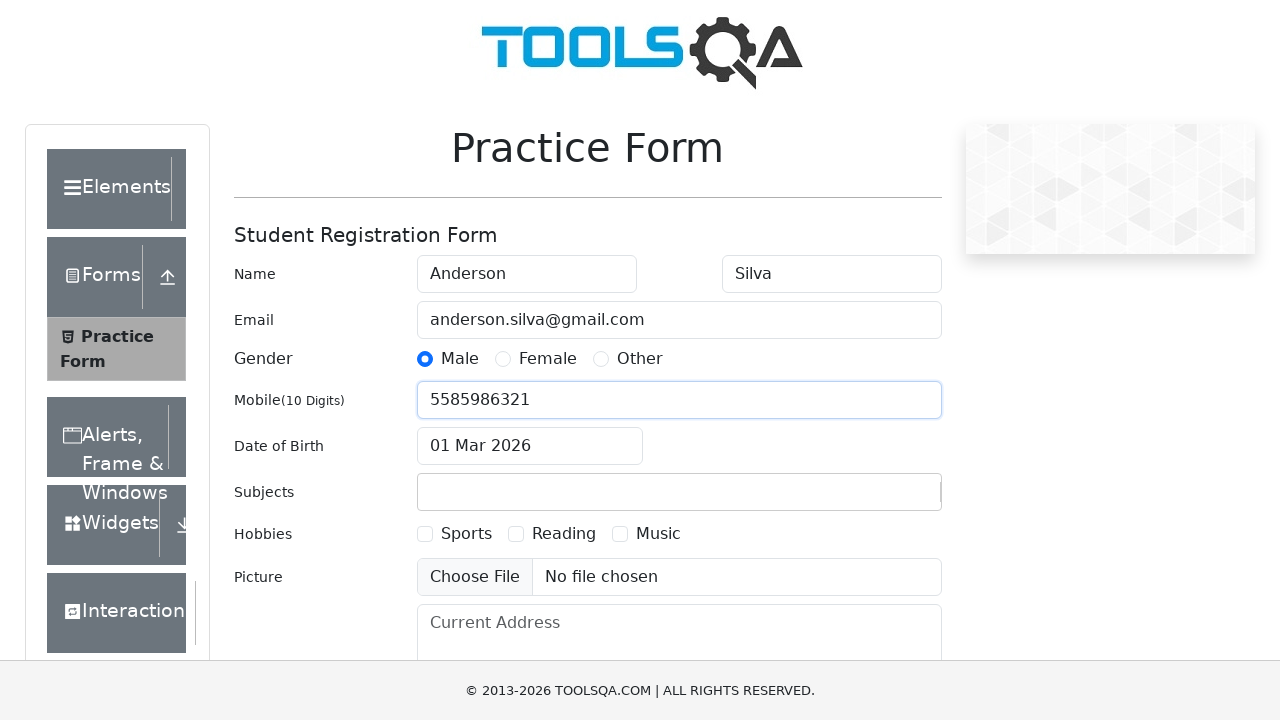

Clicked date of birth input to open date picker at (530, 446) on #dateOfBirthInput
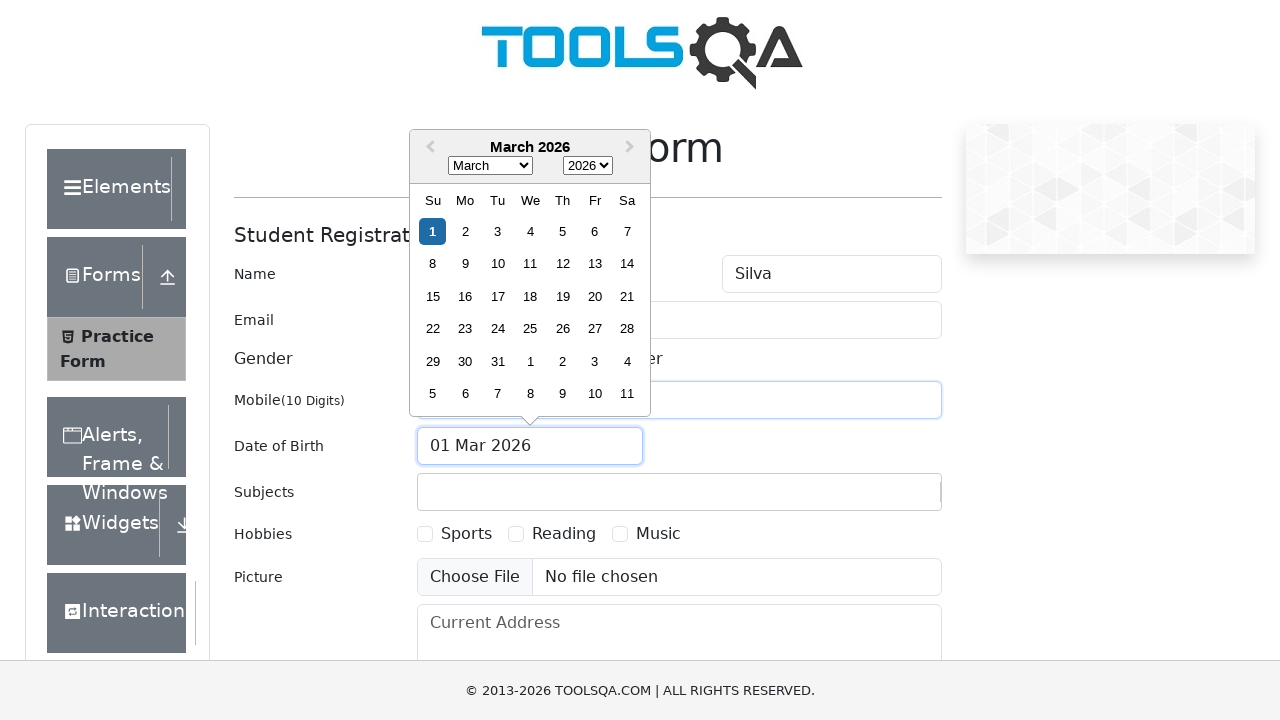

Selected year 2005 from date picker on .react-datepicker__year-select
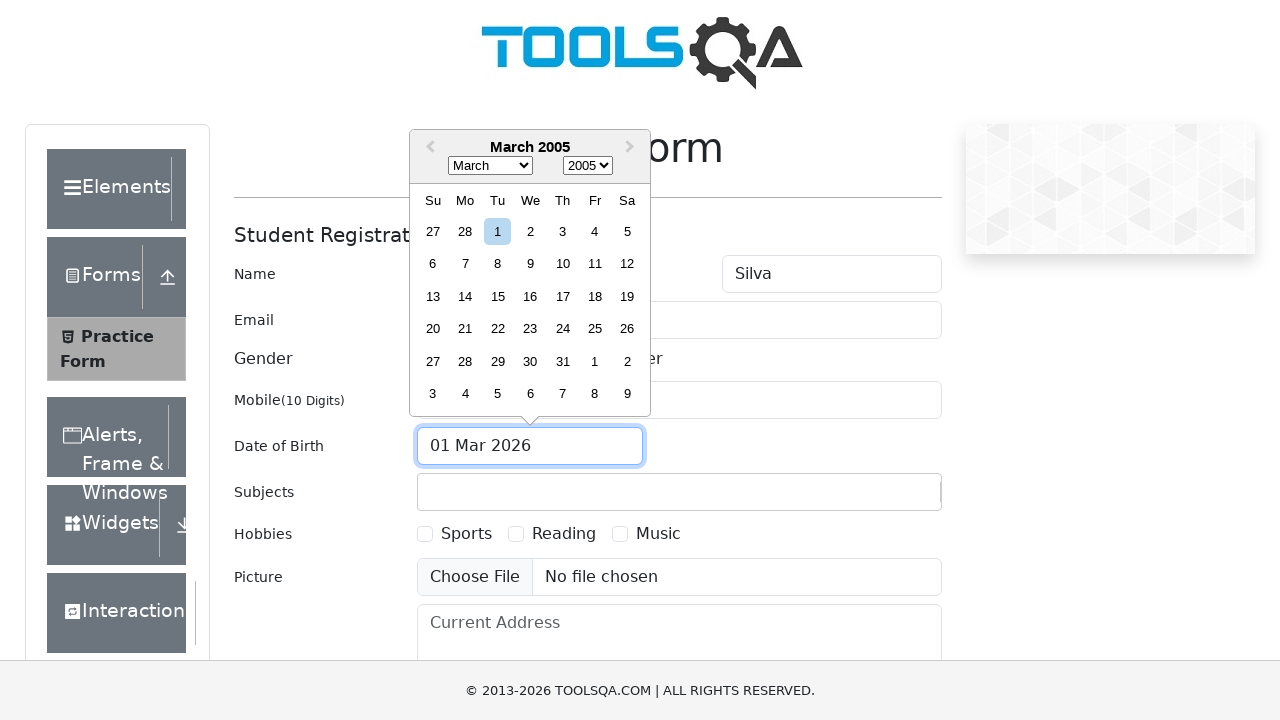

Selected month April from date picker on .react-datepicker__month-select
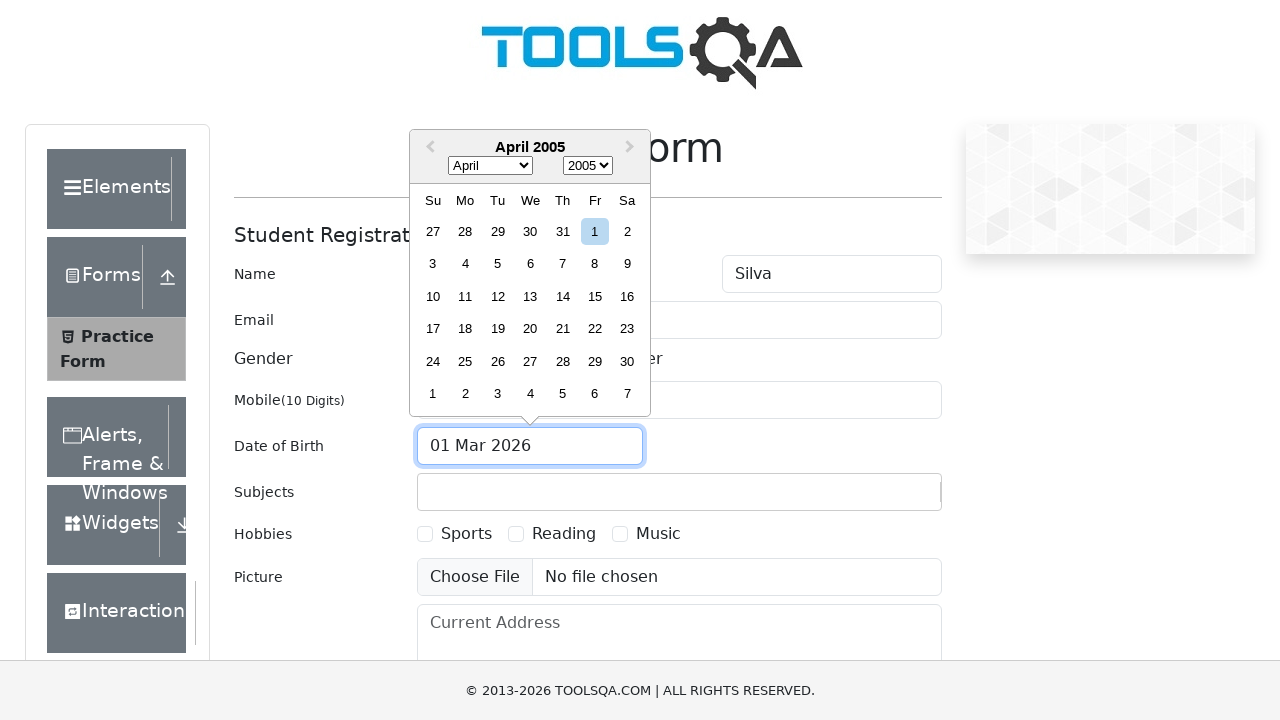

Selected day 7th from date picker (April 7, 2005) at (562, 264) on div[aria-label="Choose Thursday, April 7th, 2005"]
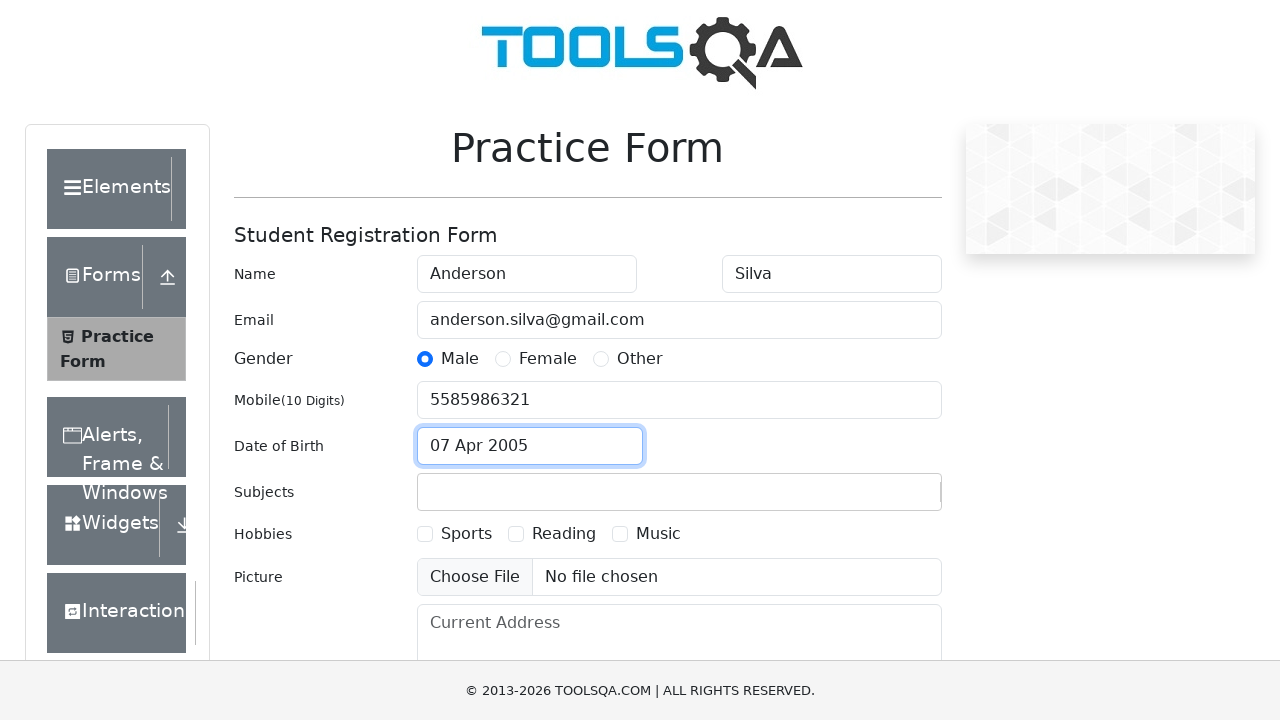

Clicked on subjects input field at (430, 492) on #subjectsInput
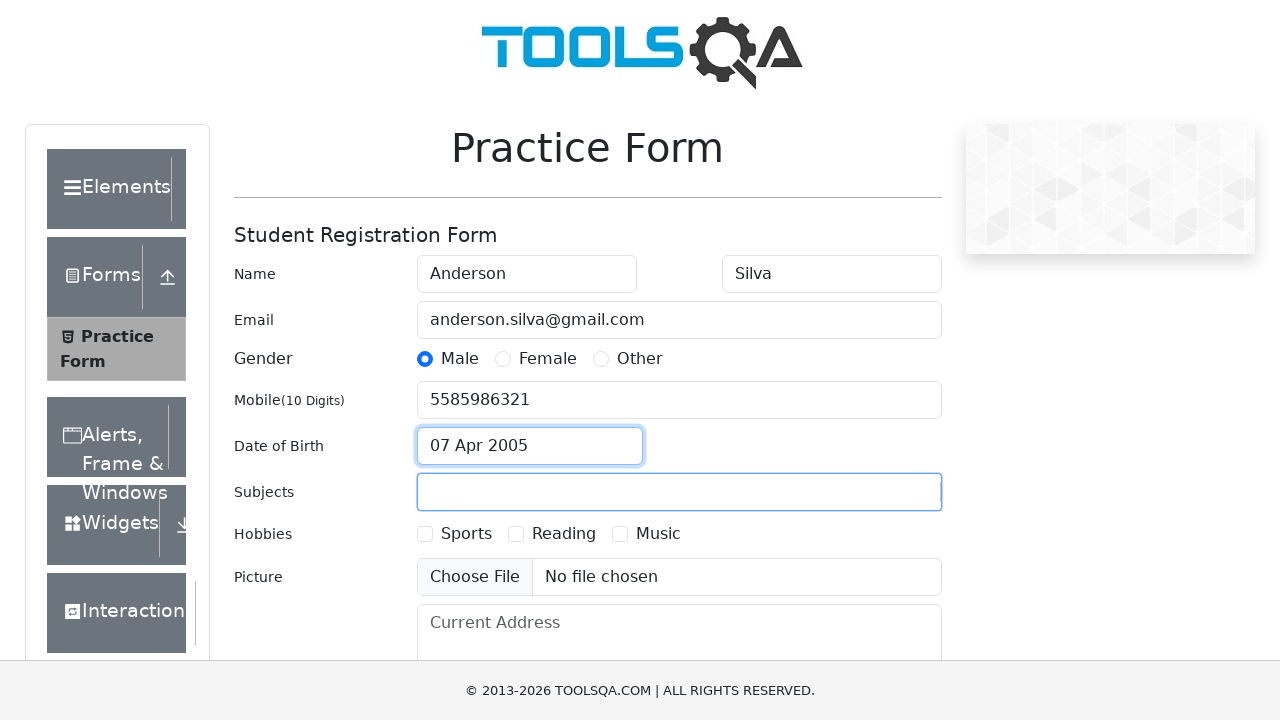

Typed 'Computer Science' in subjects field on #subjectsInput
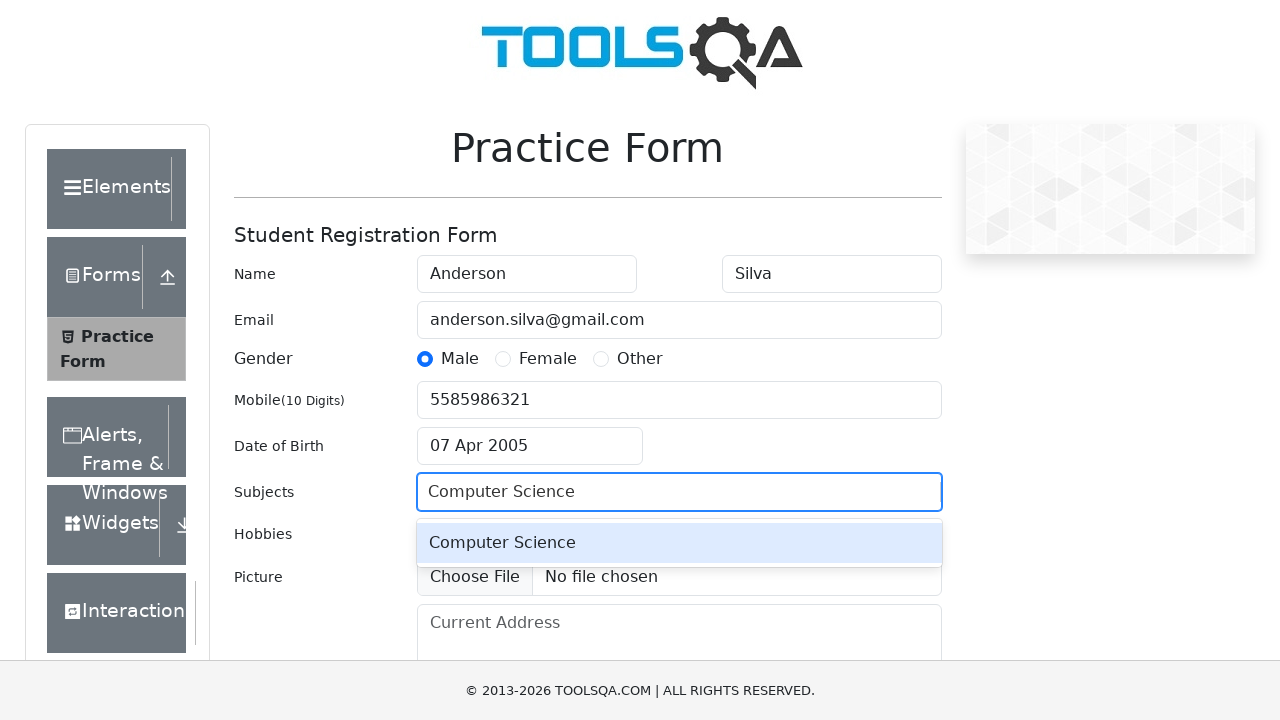

Pressed Tab to confirm subject selection
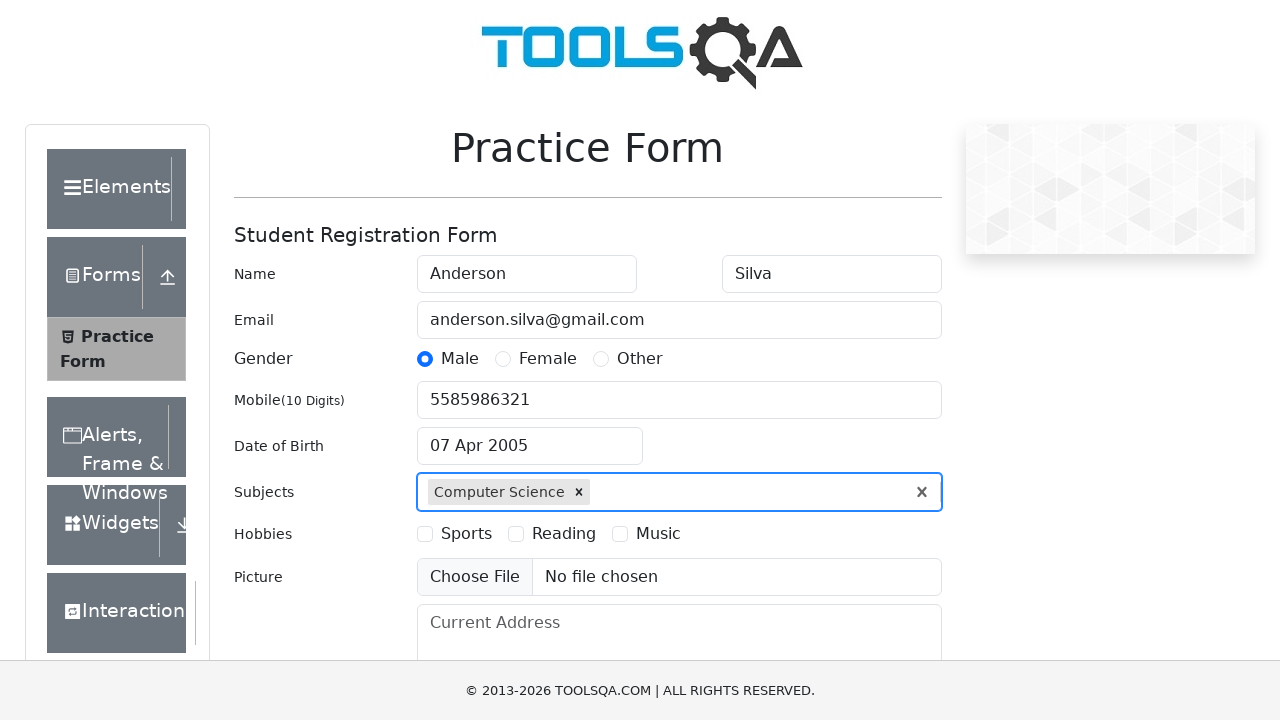

Selected 'Music' hobby checkbox at (658, 534) on label[for='hobbies-checkbox-3']
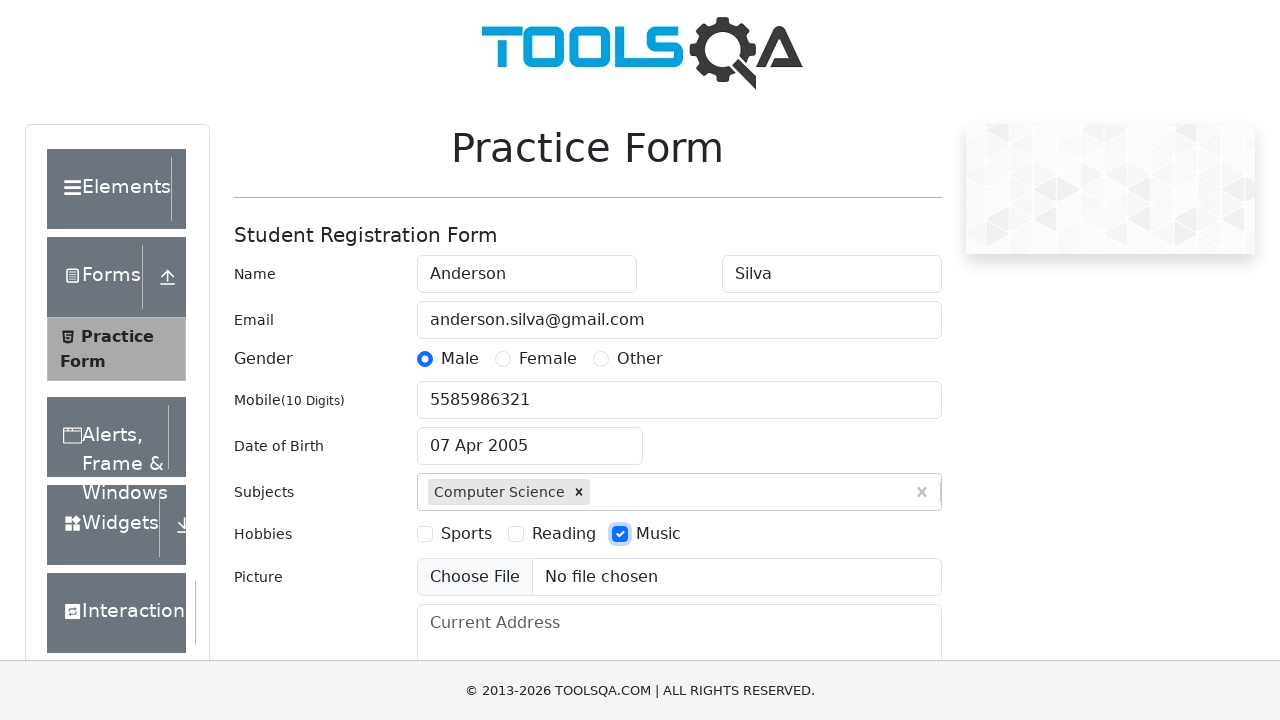

Filled current address field on #currentAddress
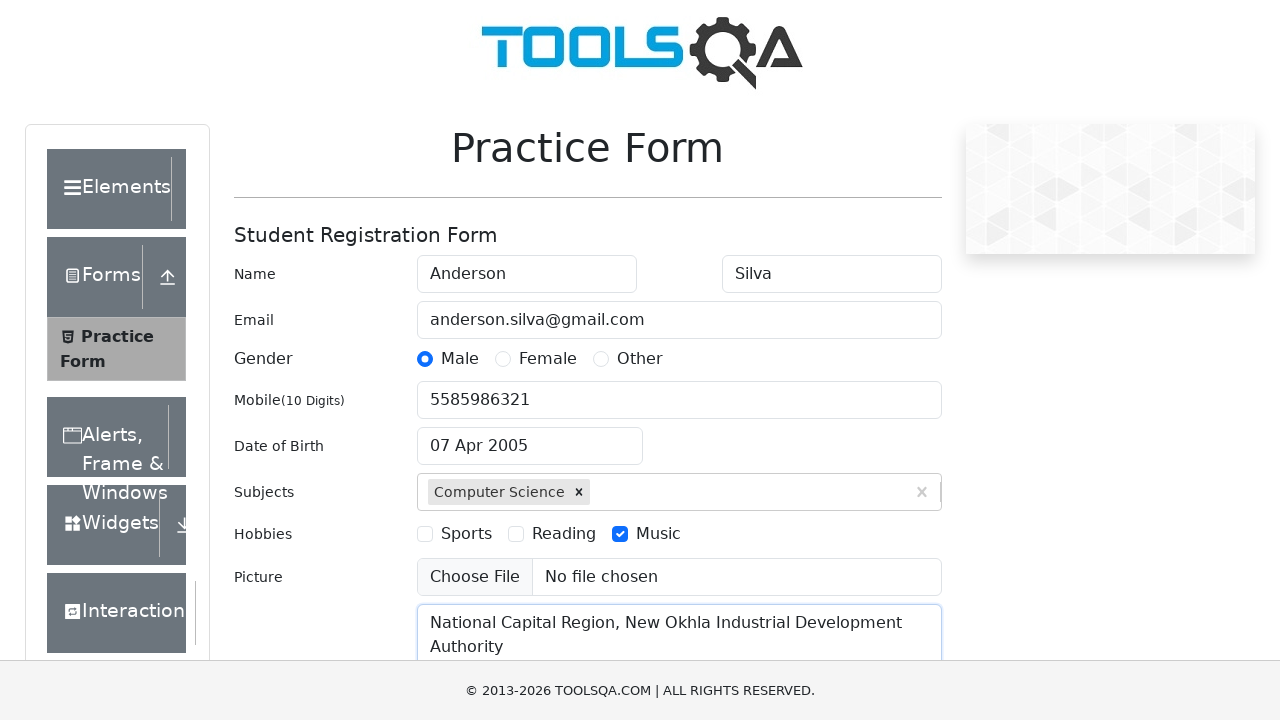

Clicked submit button to submit registration form at (885, 499) on #submit
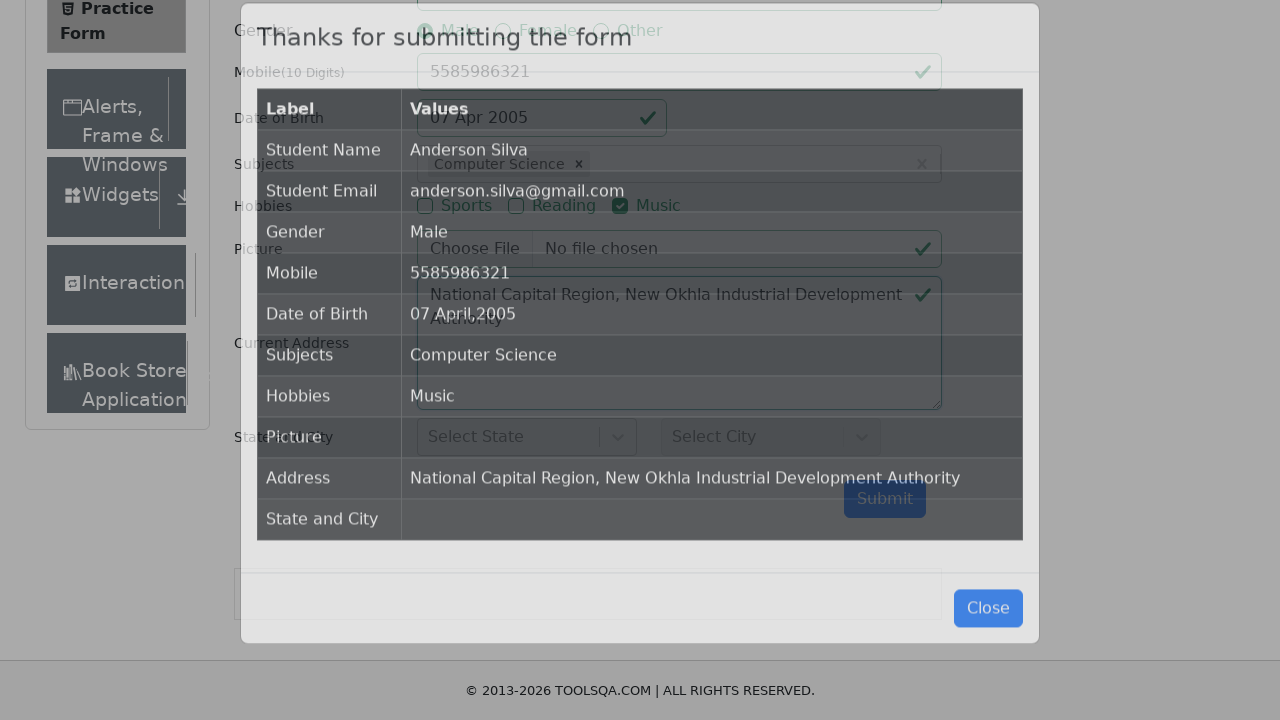

Success modal appeared with title selector loaded
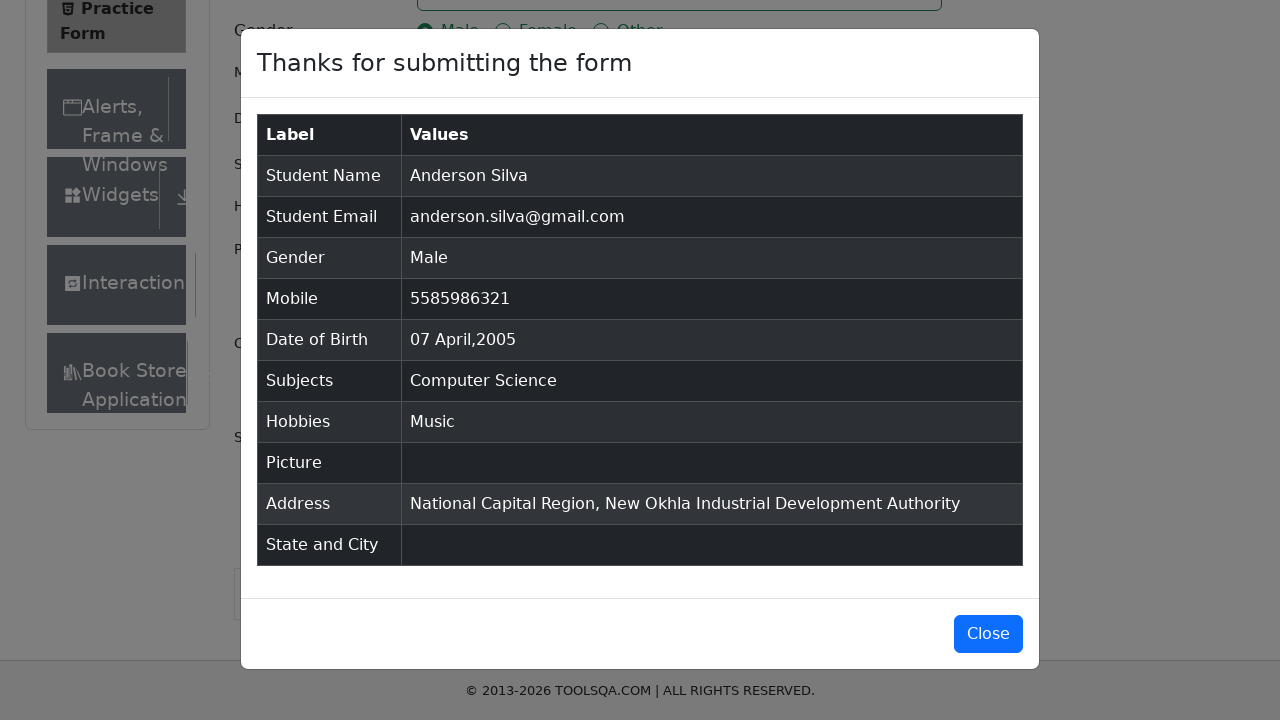

Verified success modal displays 'Thanks for submitting the form' message
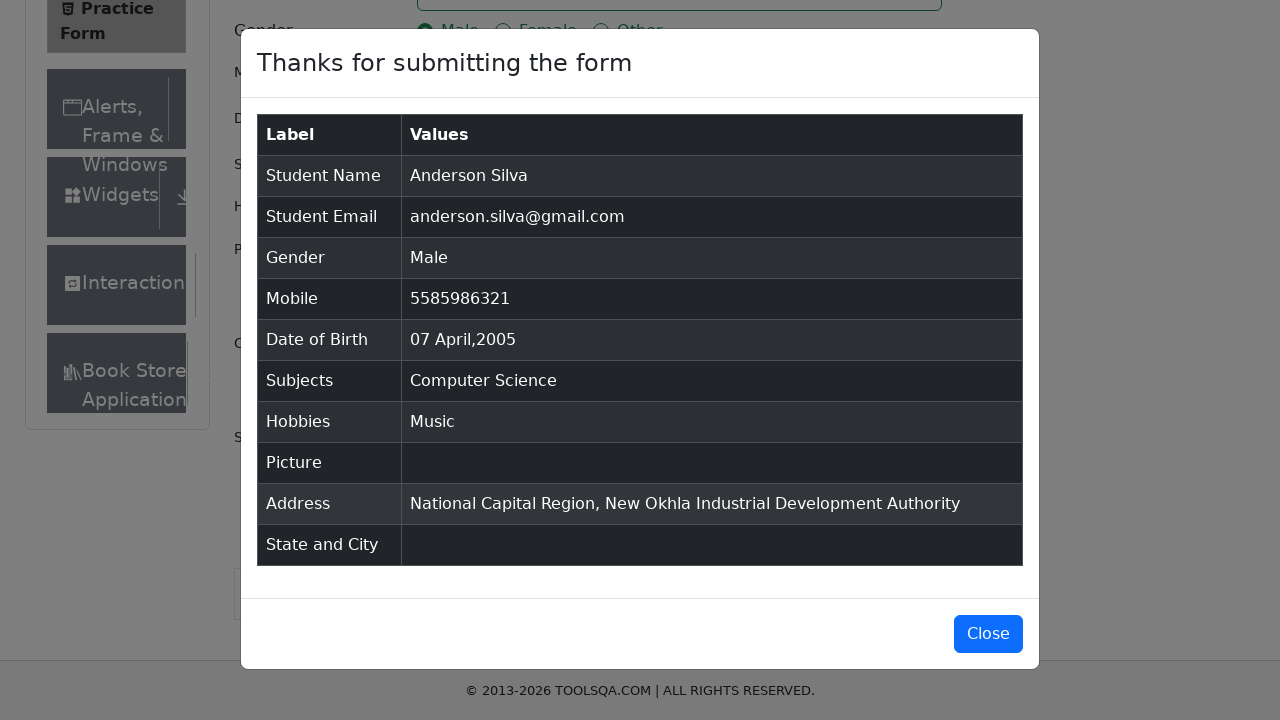

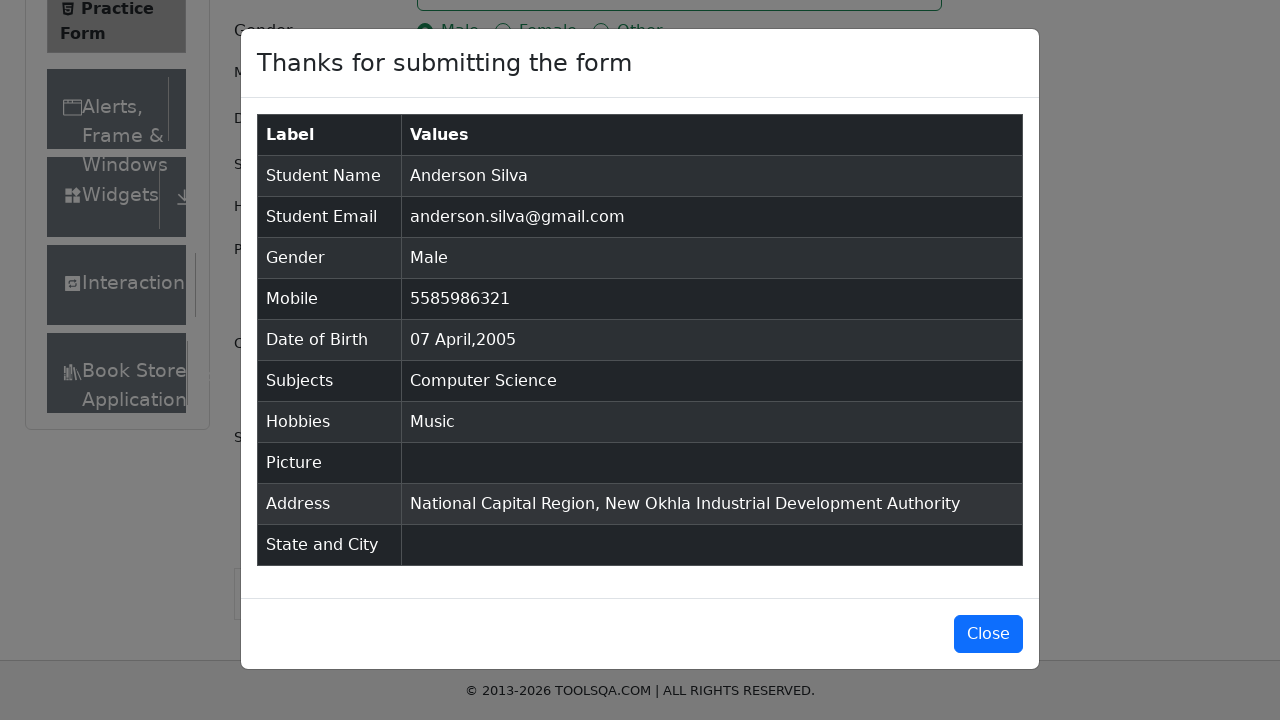